Tests editing a todo item by double-clicking, changing the text, and pressing Enter.

Starting URL: https://demo.playwright.dev/todomvc

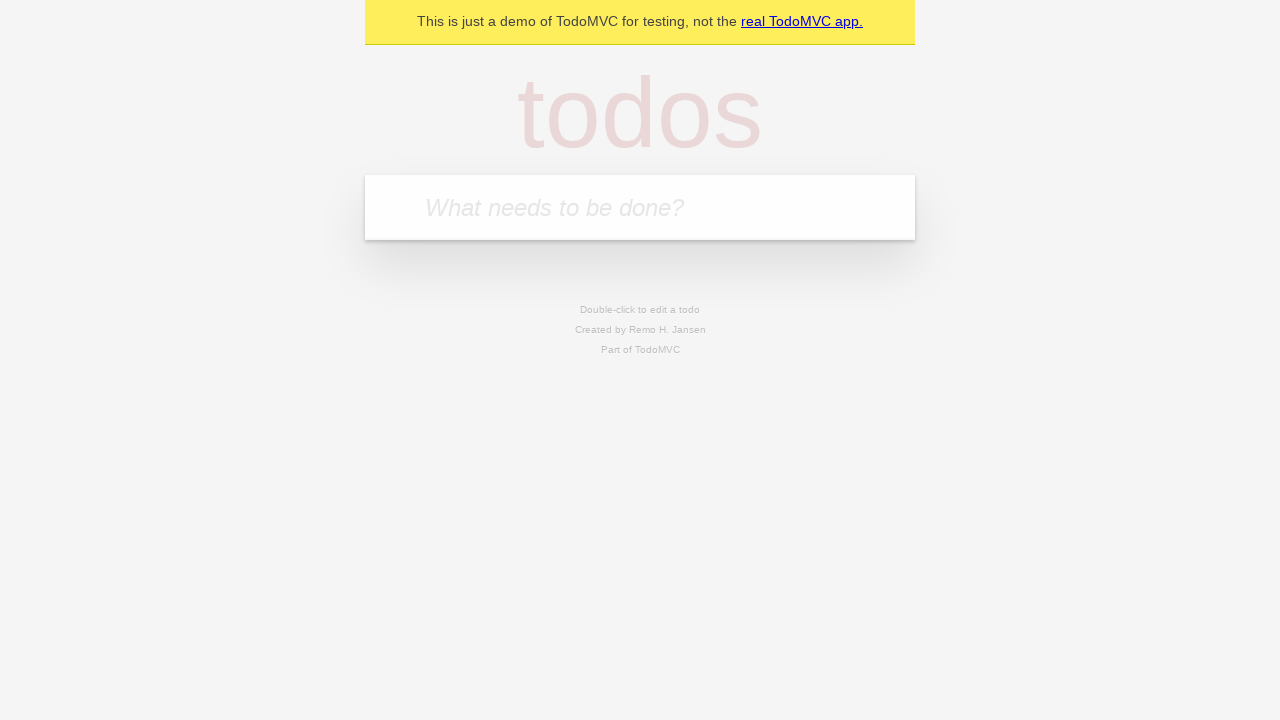

Filled new todo input with 'buy some cheese' on .new-todo
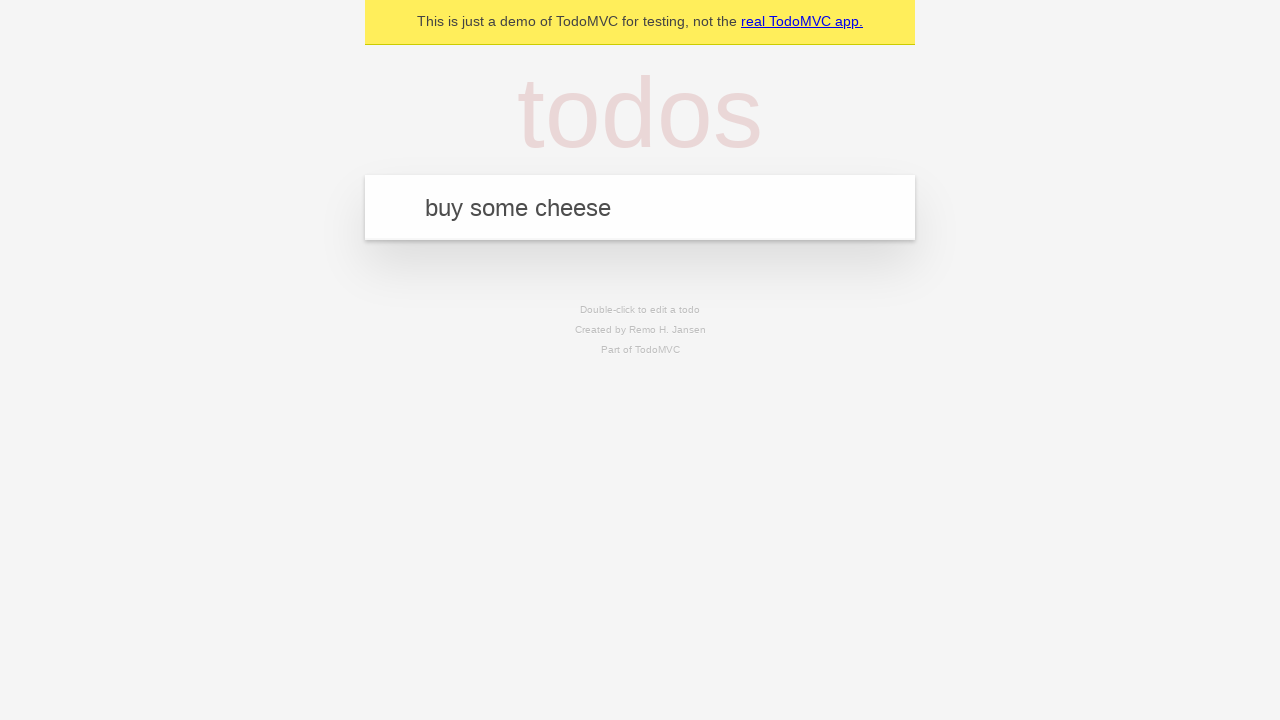

Pressed Enter to create first todo on .new-todo
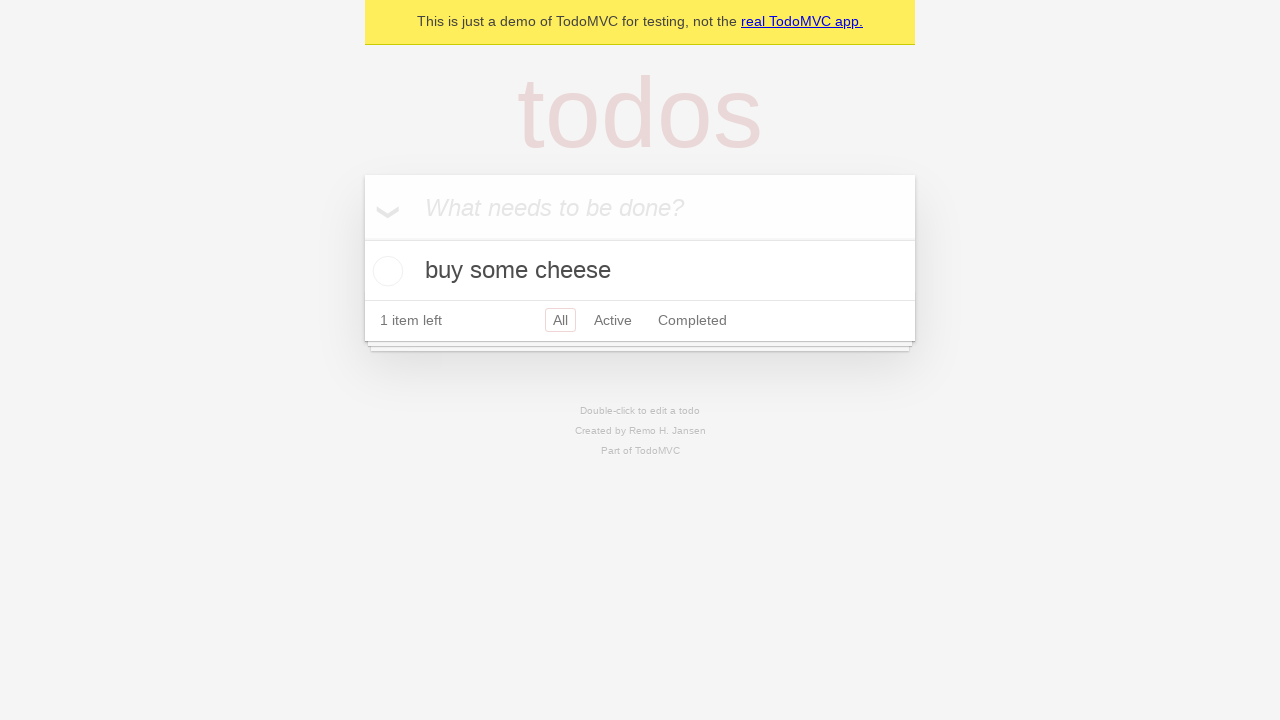

Filled new todo input with 'feed the cat' on .new-todo
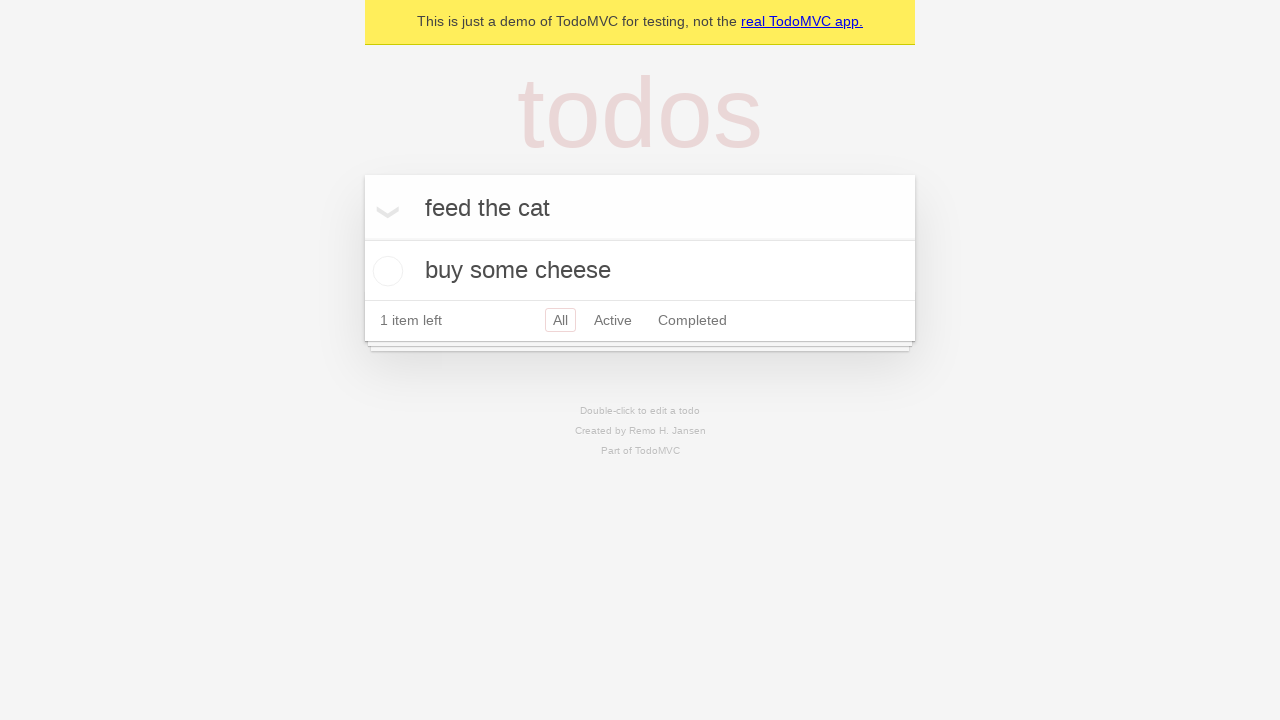

Pressed Enter to create second todo on .new-todo
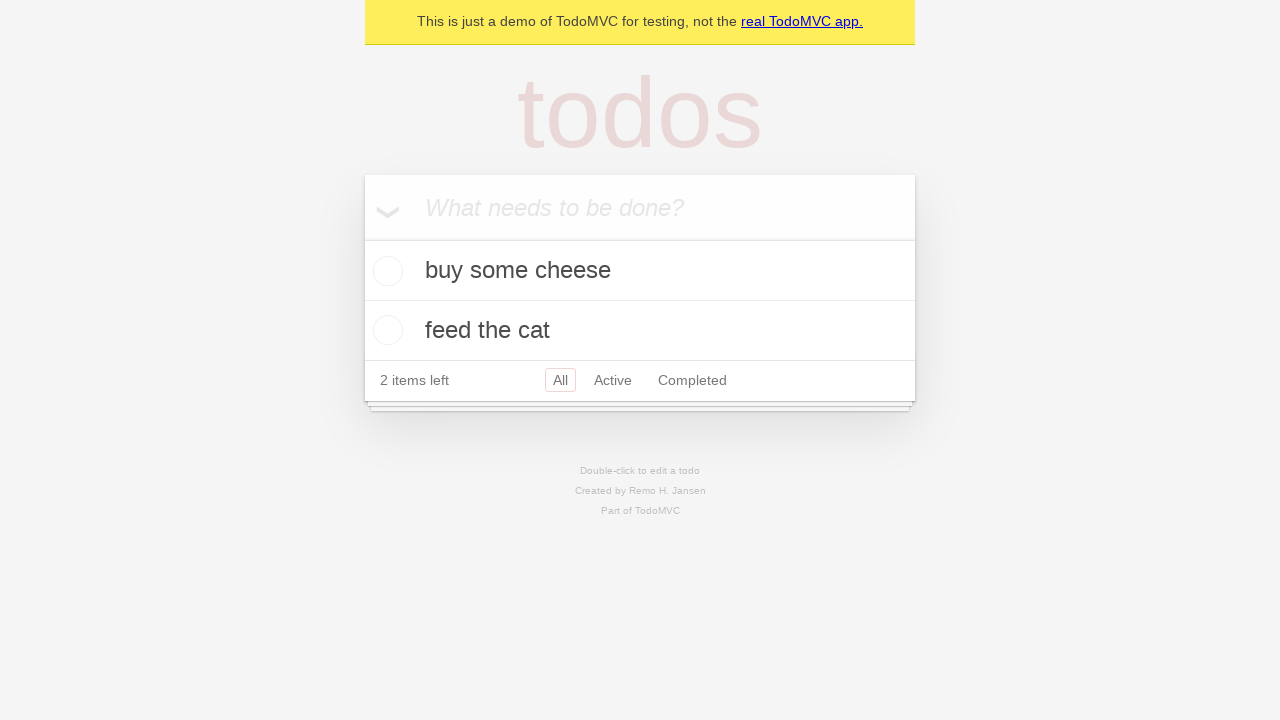

Filled new todo input with 'book a doctors appointment' on .new-todo
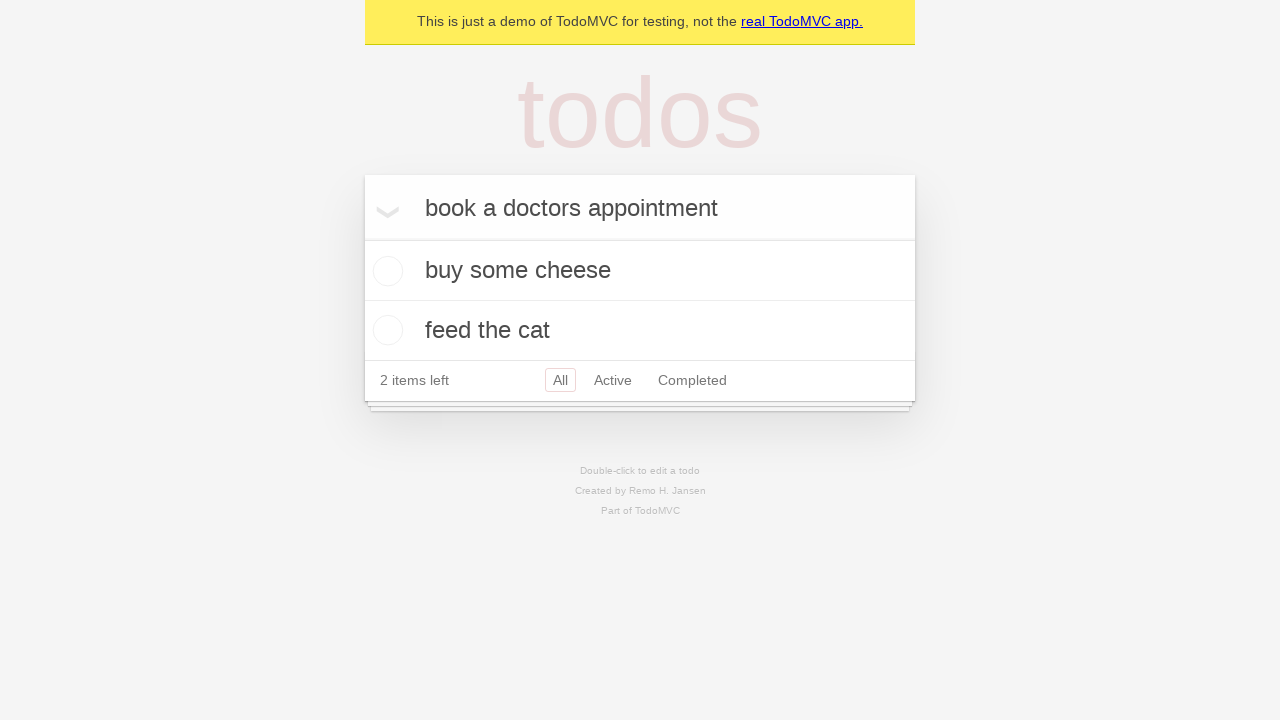

Pressed Enter to create third todo on .new-todo
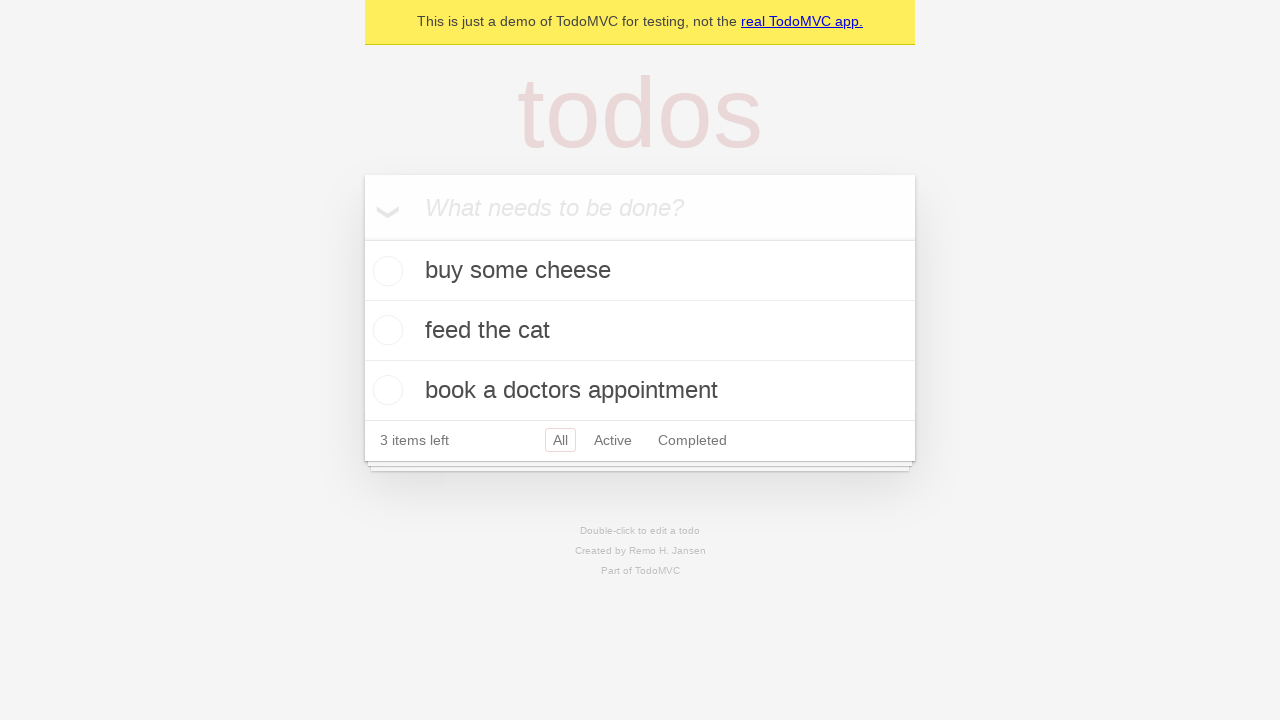

Waited for all three todo items to appear
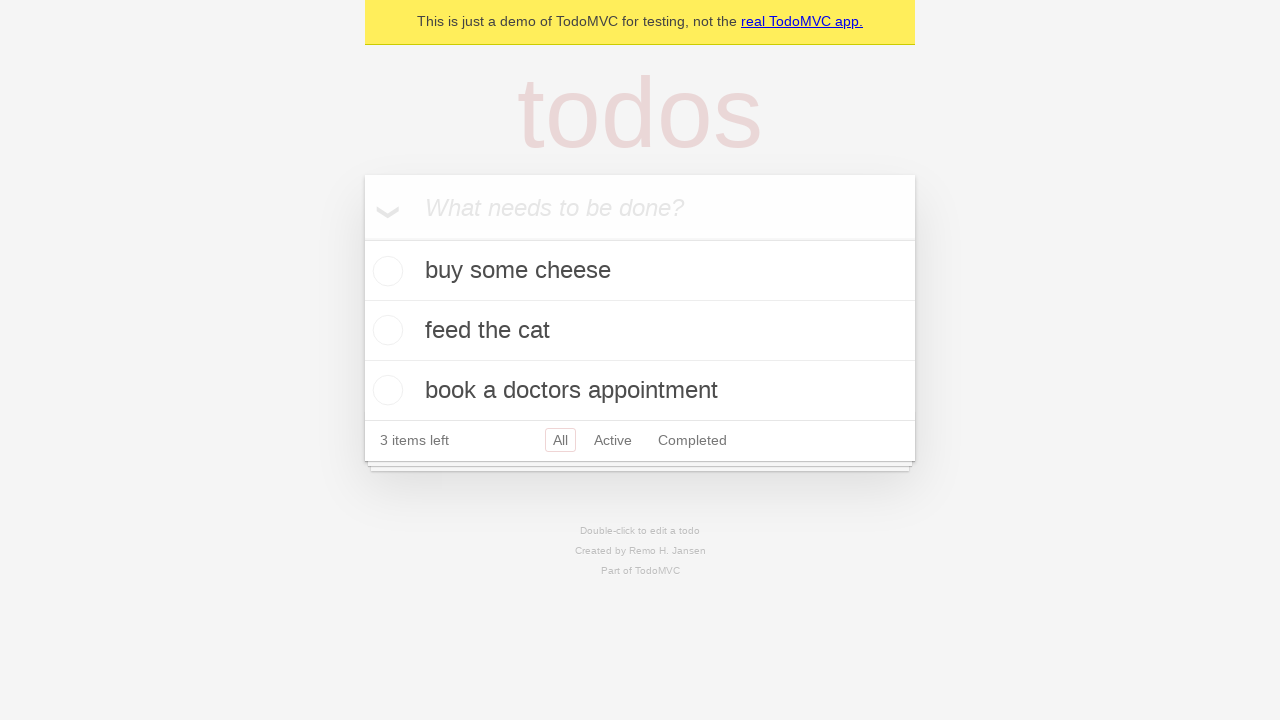

Double-clicked on second todo item to enter edit mode at (640, 331) on .todo-list li >> nth=1
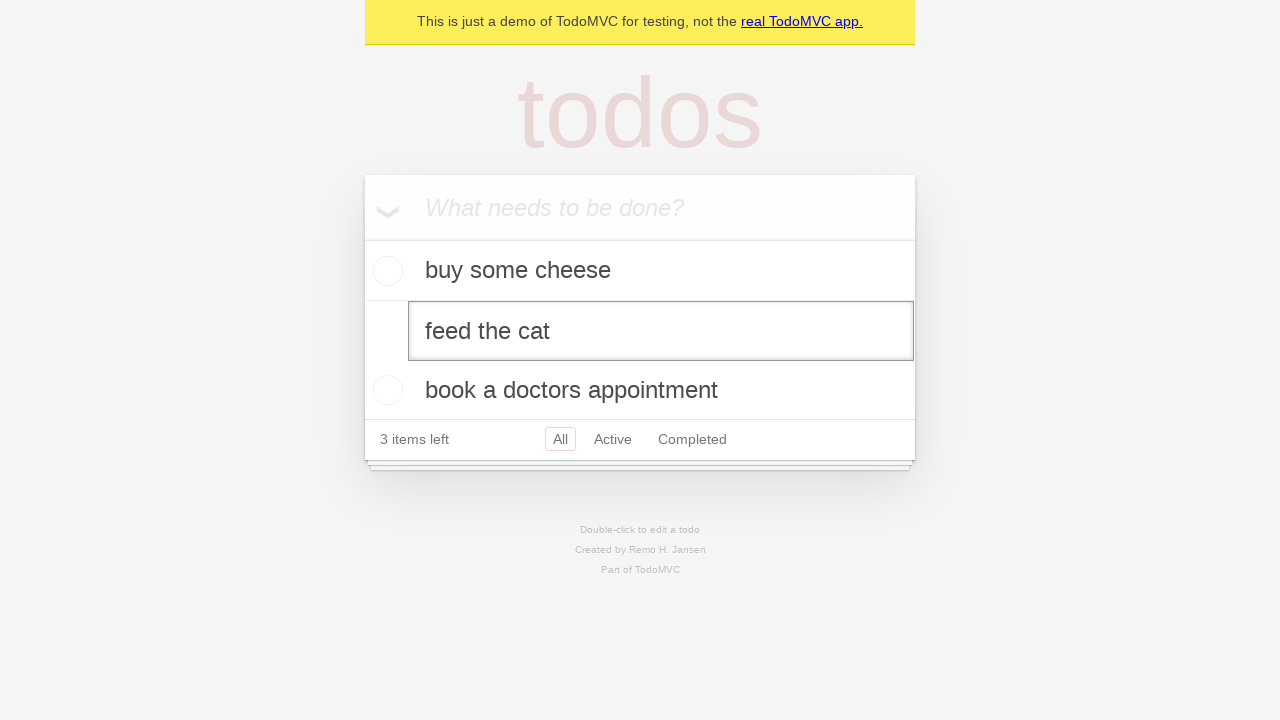

Filled edit field with 'buy some sausages' on .todo-list li >> nth=1 >> .edit
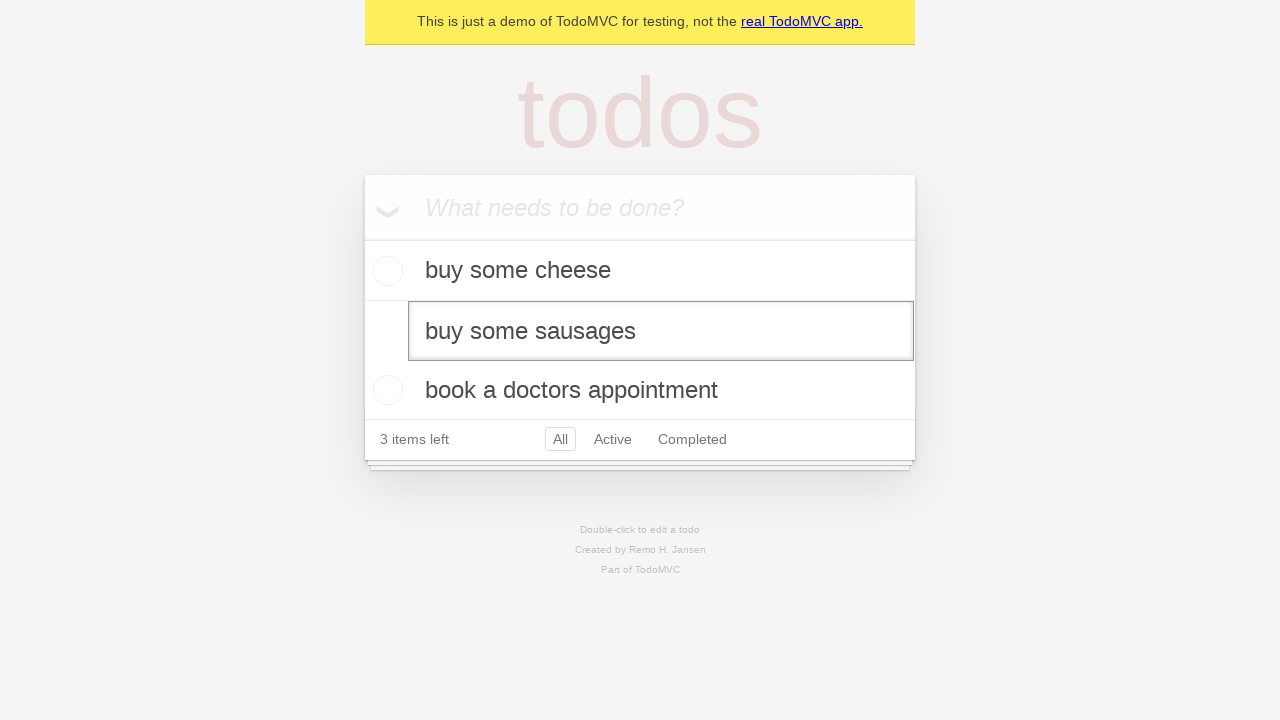

Pressed Enter to save edited todo item on .todo-list li >> nth=1 >> .edit
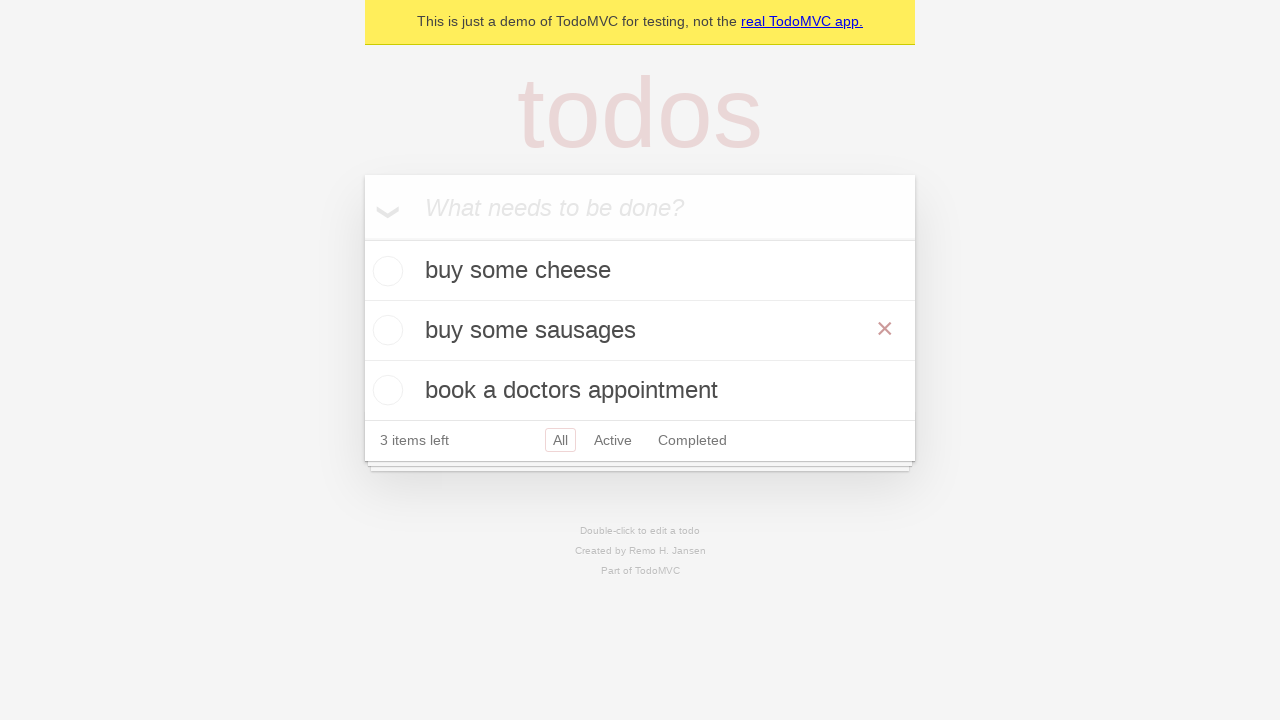

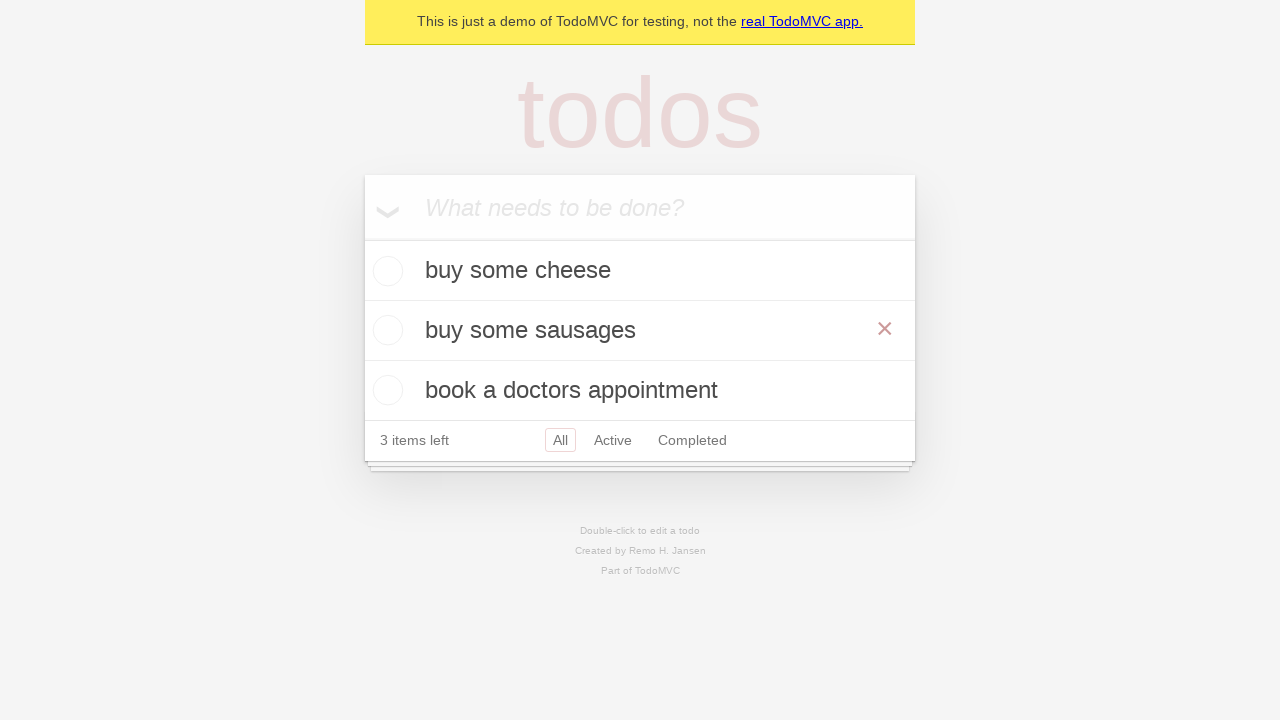